Tests autosuggest dropdown functionality by typing partial text and selecting a specific option from the suggestions

Starting URL: https://rahulshettyacademy.com/dropdownsPractise/

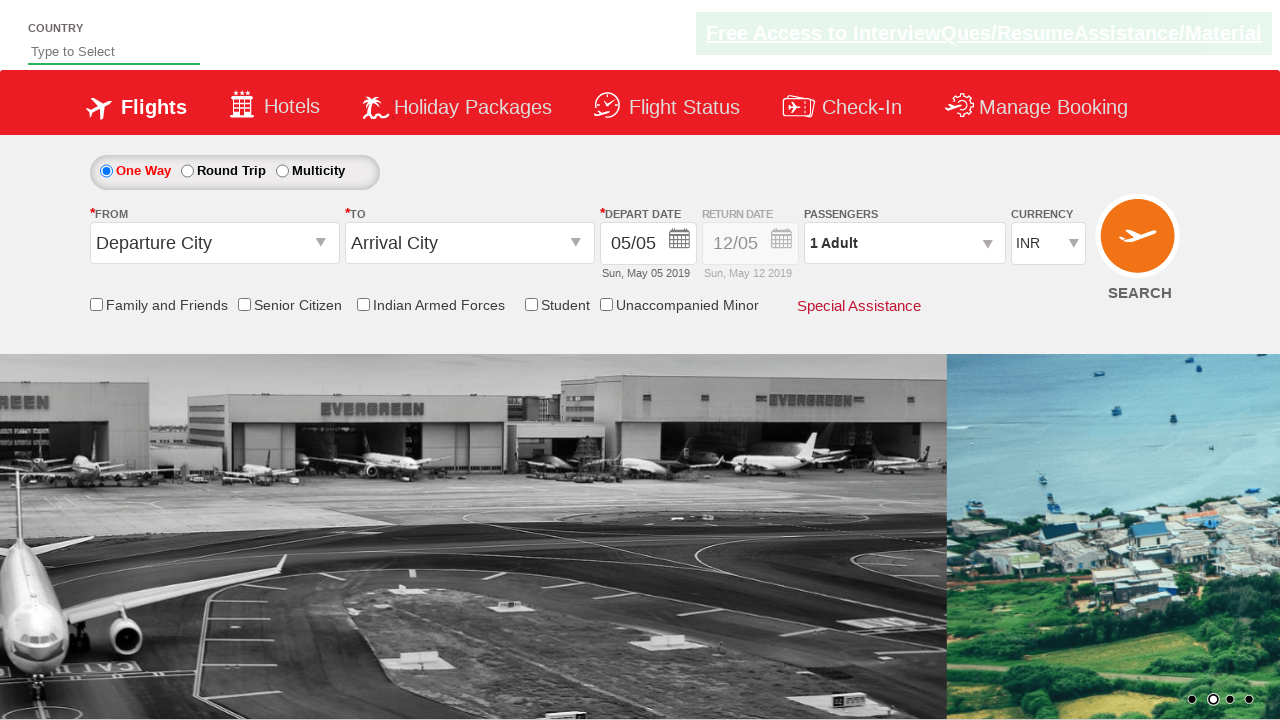

Typed 'Ta' in autosuggest field to trigger dropdown suggestions on #autosuggest
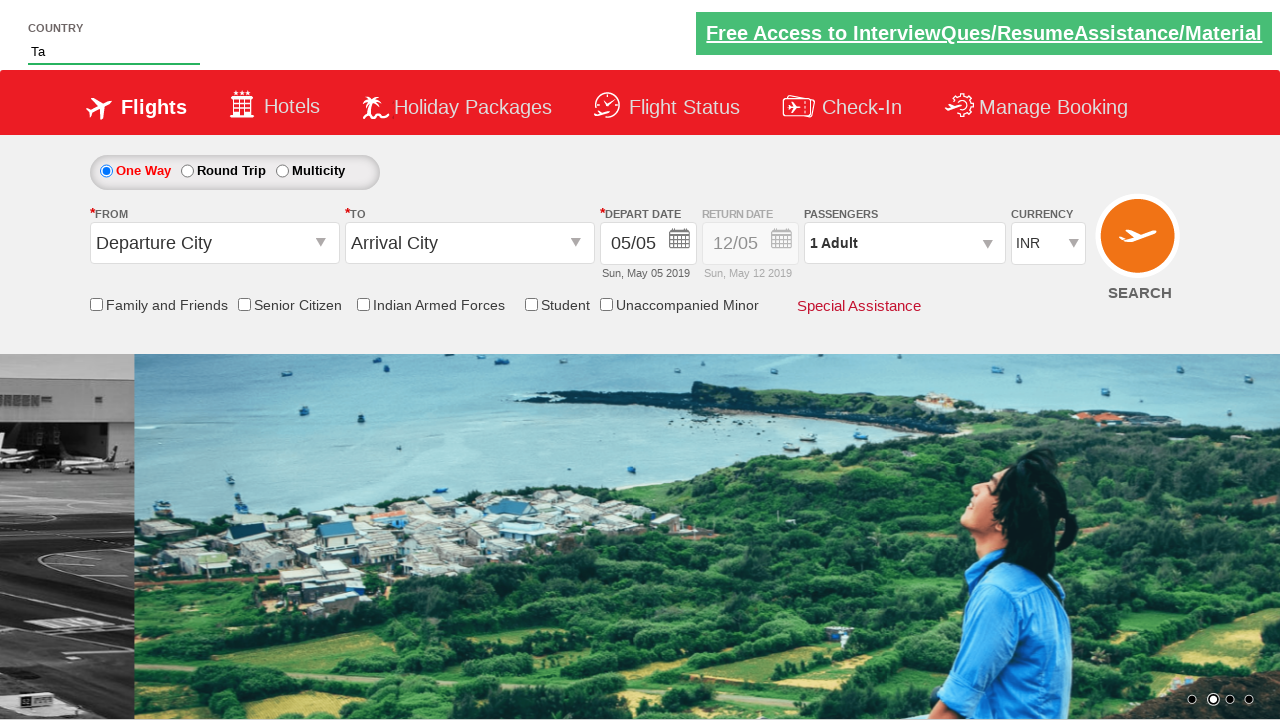

Waited for autosuggest dropdown options to appear
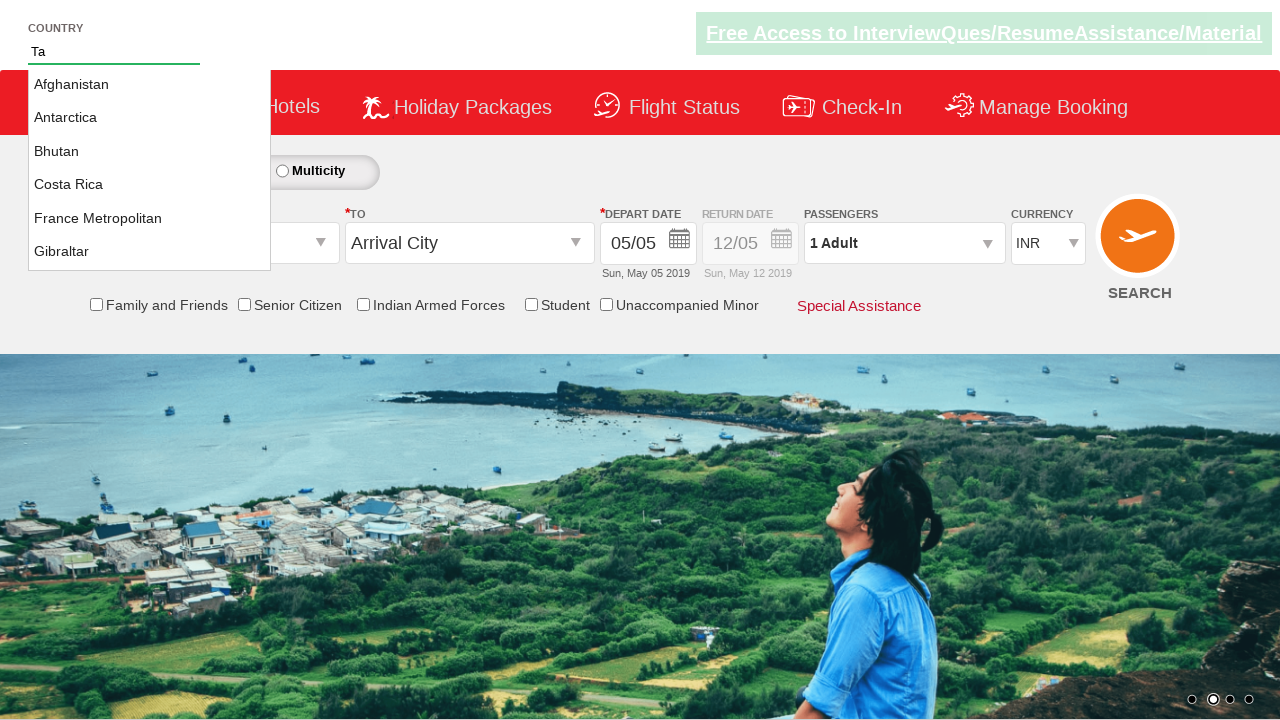

Retrieved all available suggestion options from dropdown
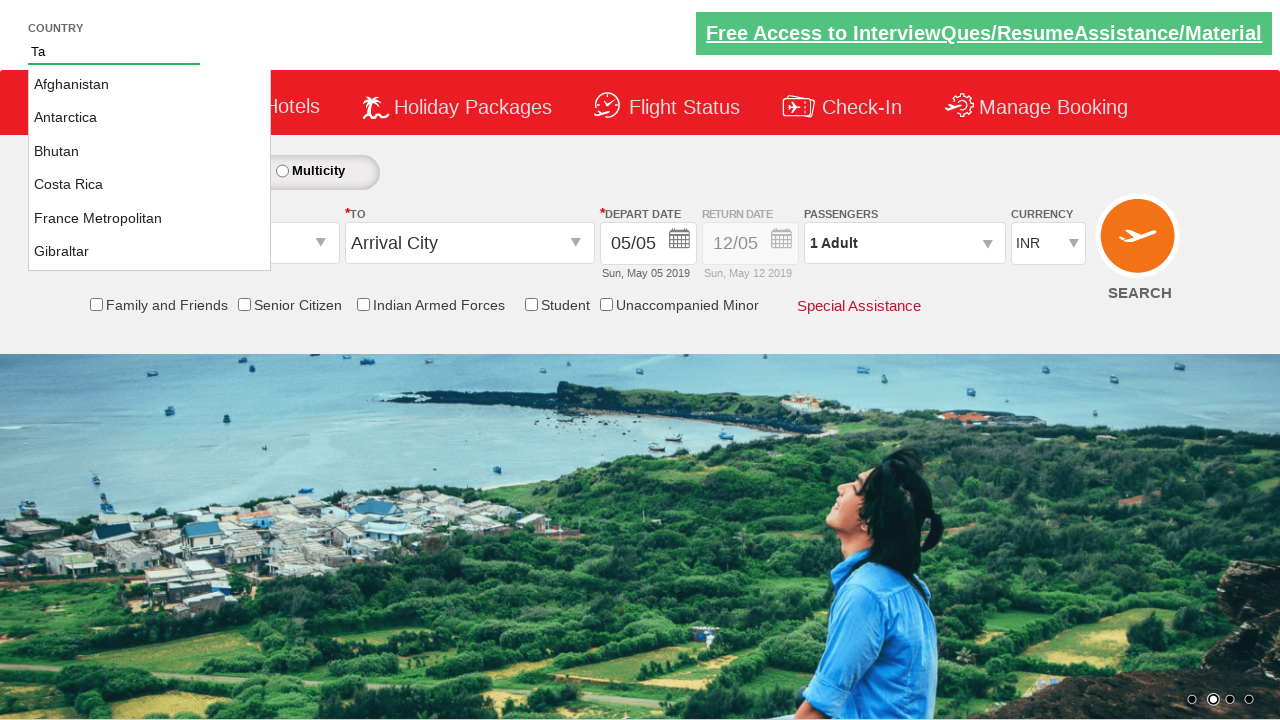

Clicked on 'Tajikistan' option from autosuggest dropdown at (150, 168) on li[class='ui-menu-item'] a >> nth=16
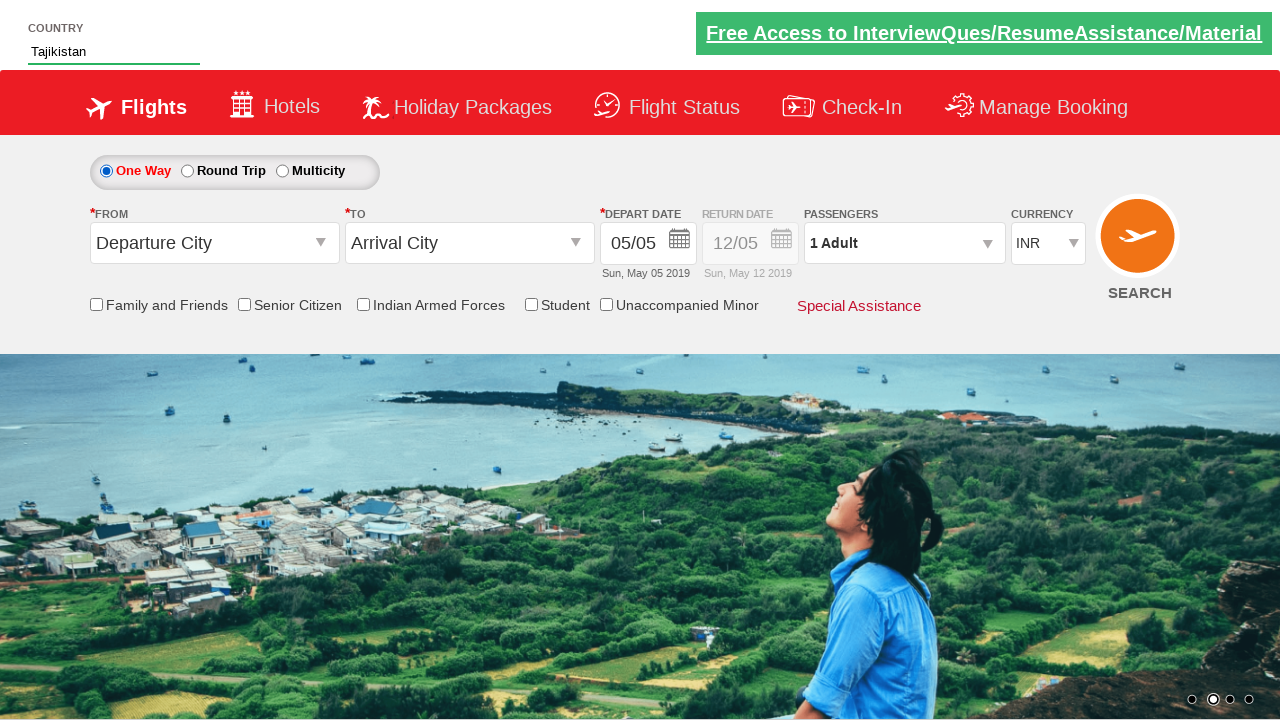

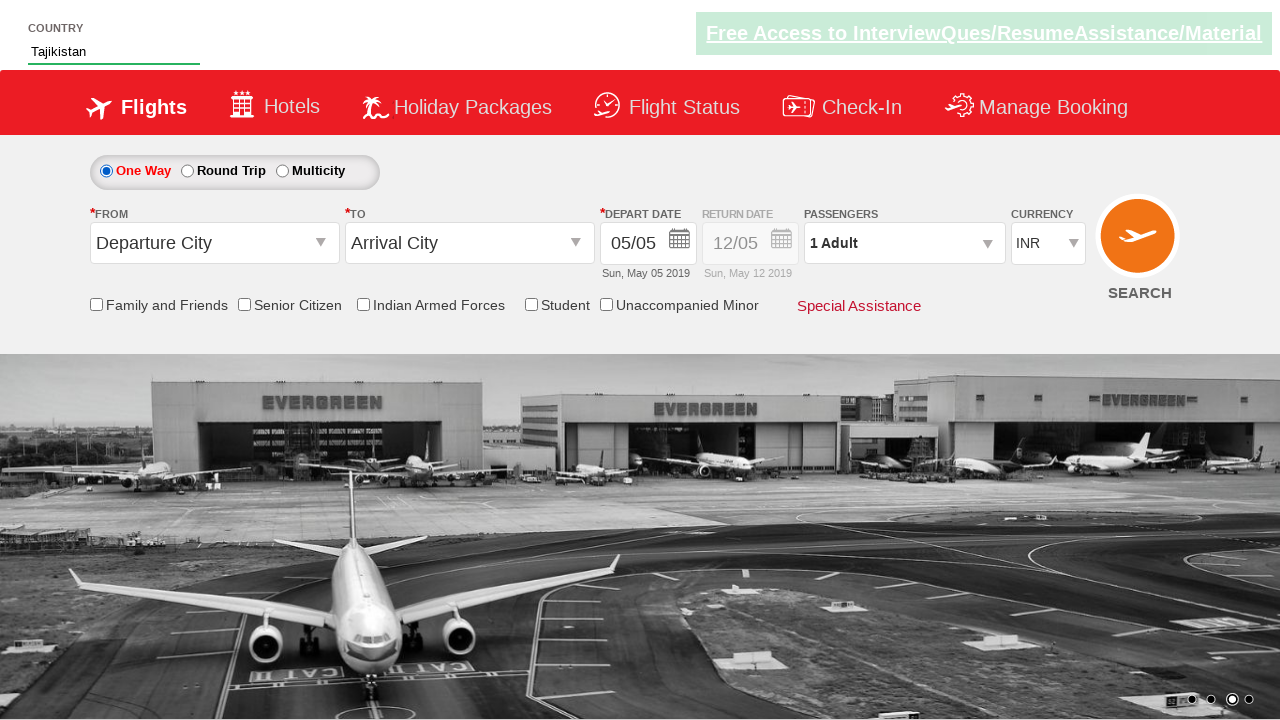